Verifies that the Standard Suite link is displayed and clickable

Starting URL: https://ancabota09.wixsite.com/intern

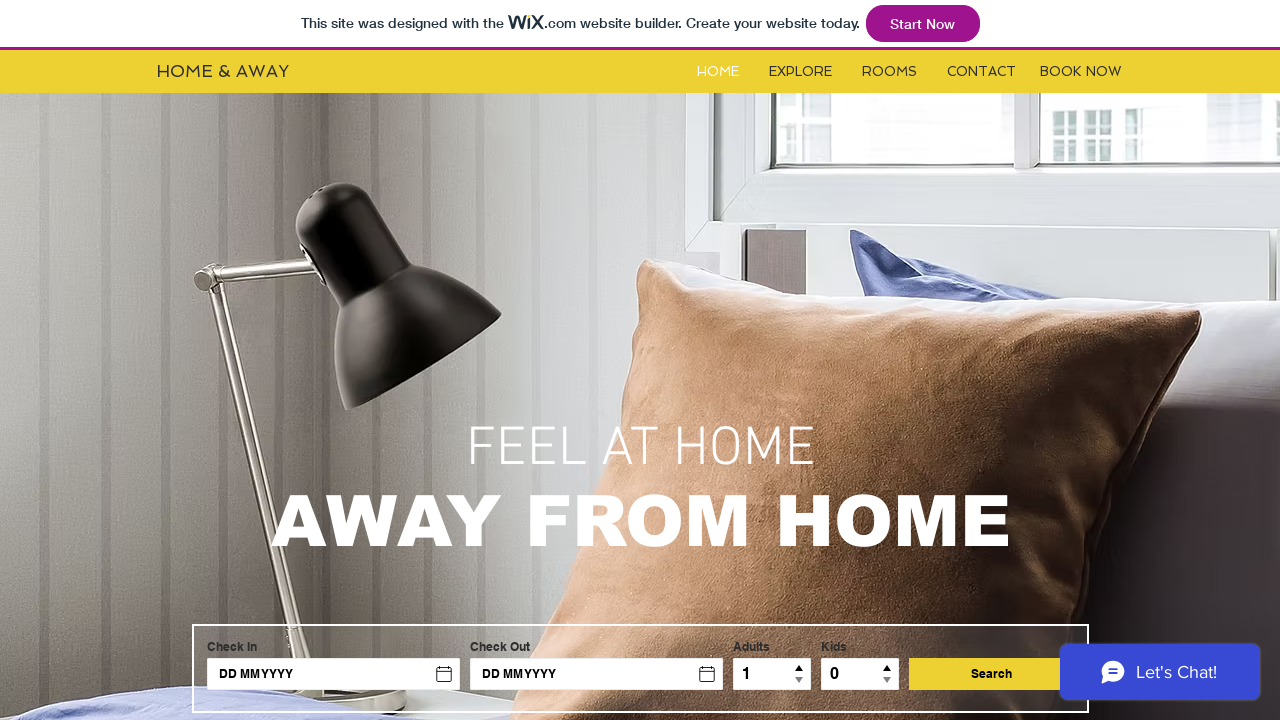

Clicked rooms button at (890, 72) on #i6kl732v2label
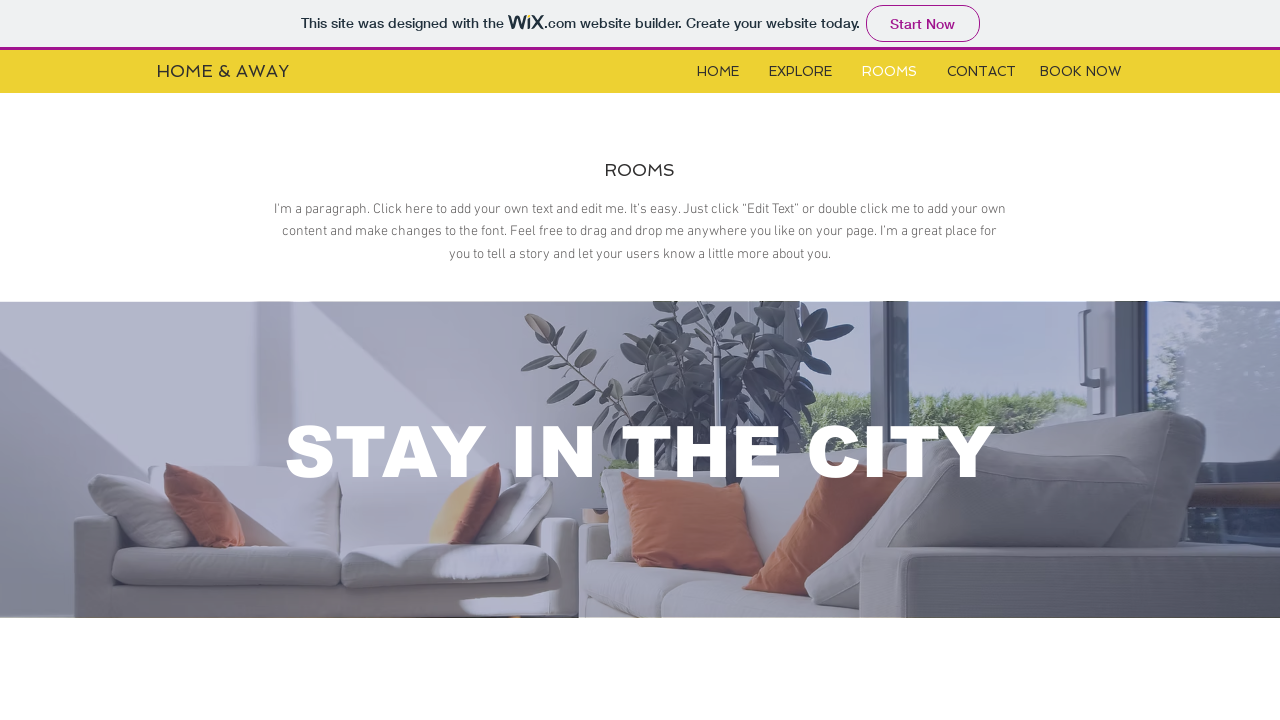

Iframe selector became available
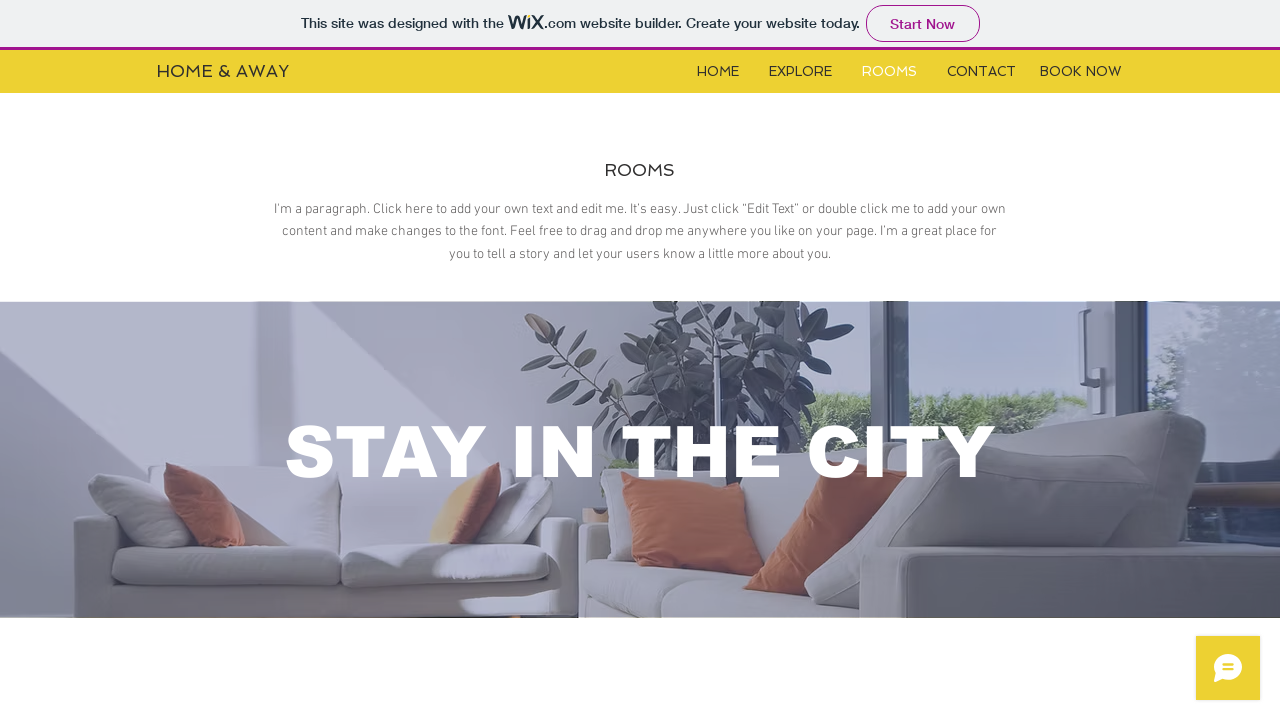

Located iframe element
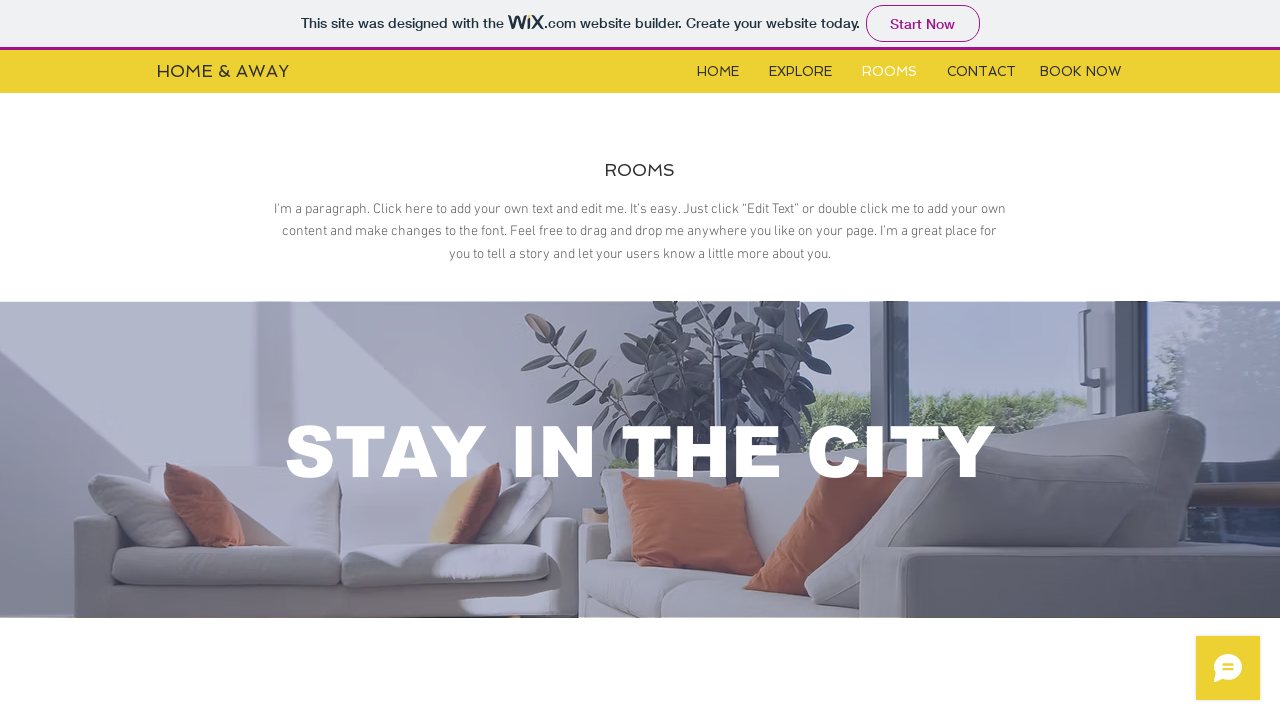

Standard Suite link became available in iframe
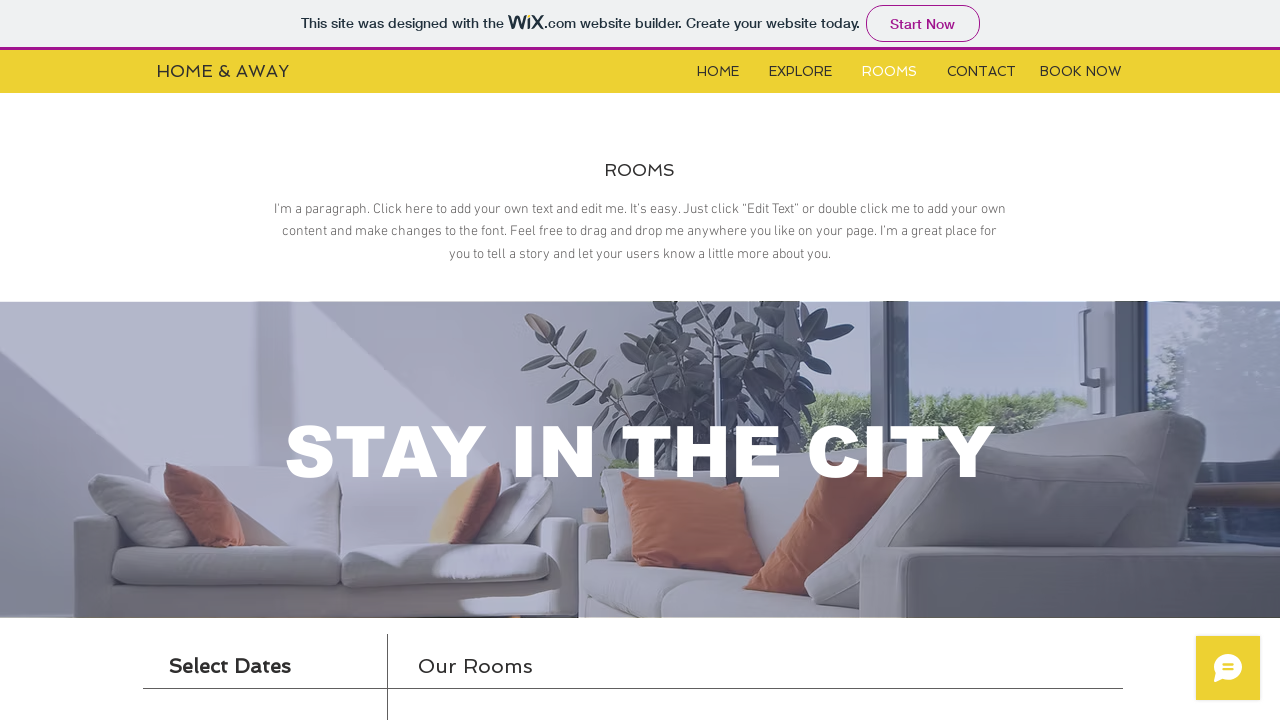

Clicked Standard Suite link at (815, 360) on xpath=//*[@id='i6klgqap_0']/iframe >> internal:control=enter-frame >> a.s-title[
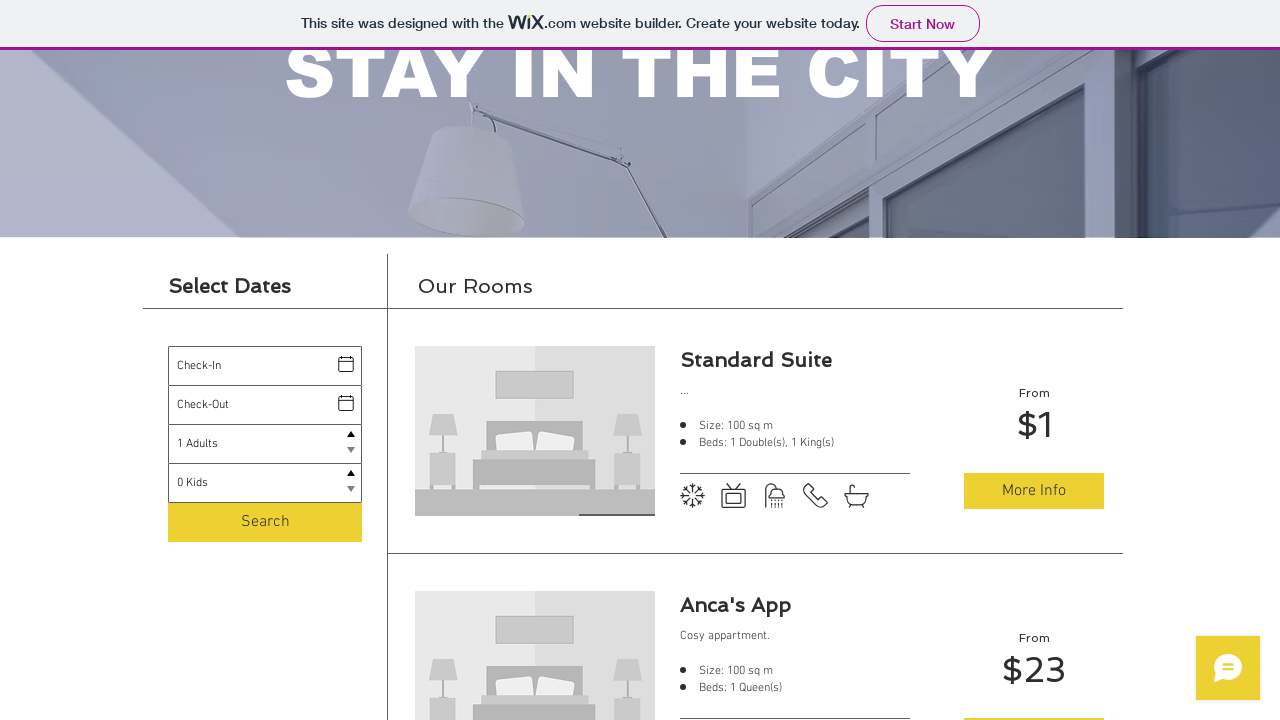

Navigated to Standard Suite details page
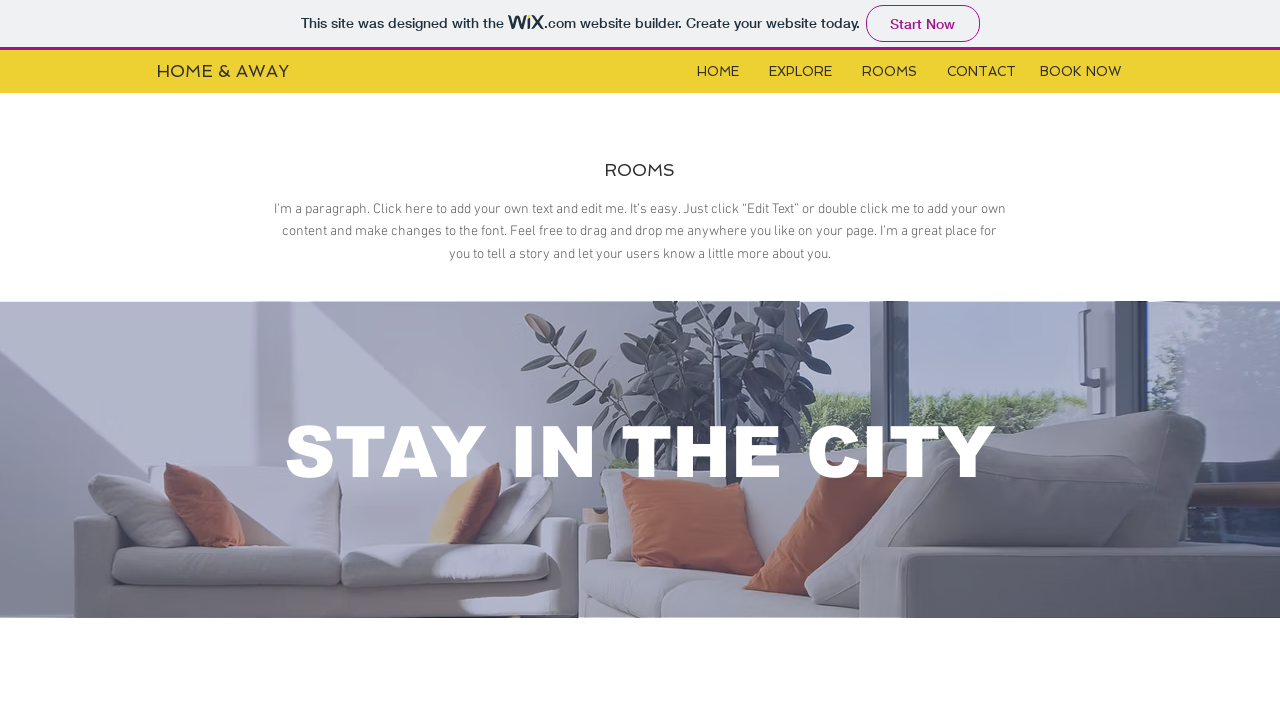

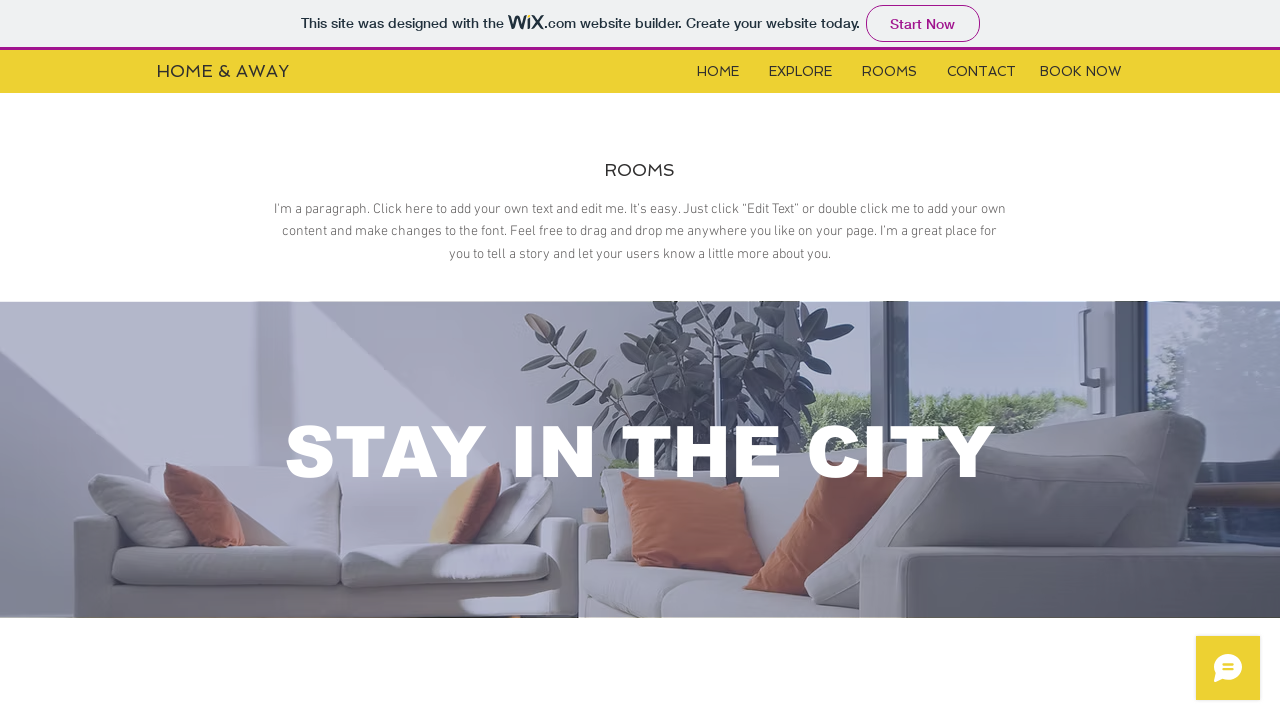